Tests dynamic loading with no implicit wait - clicks Start button and verifies "Hello World!" text appears after loading completes

Starting URL: https://automationfc.github.io/dynamic-loading/

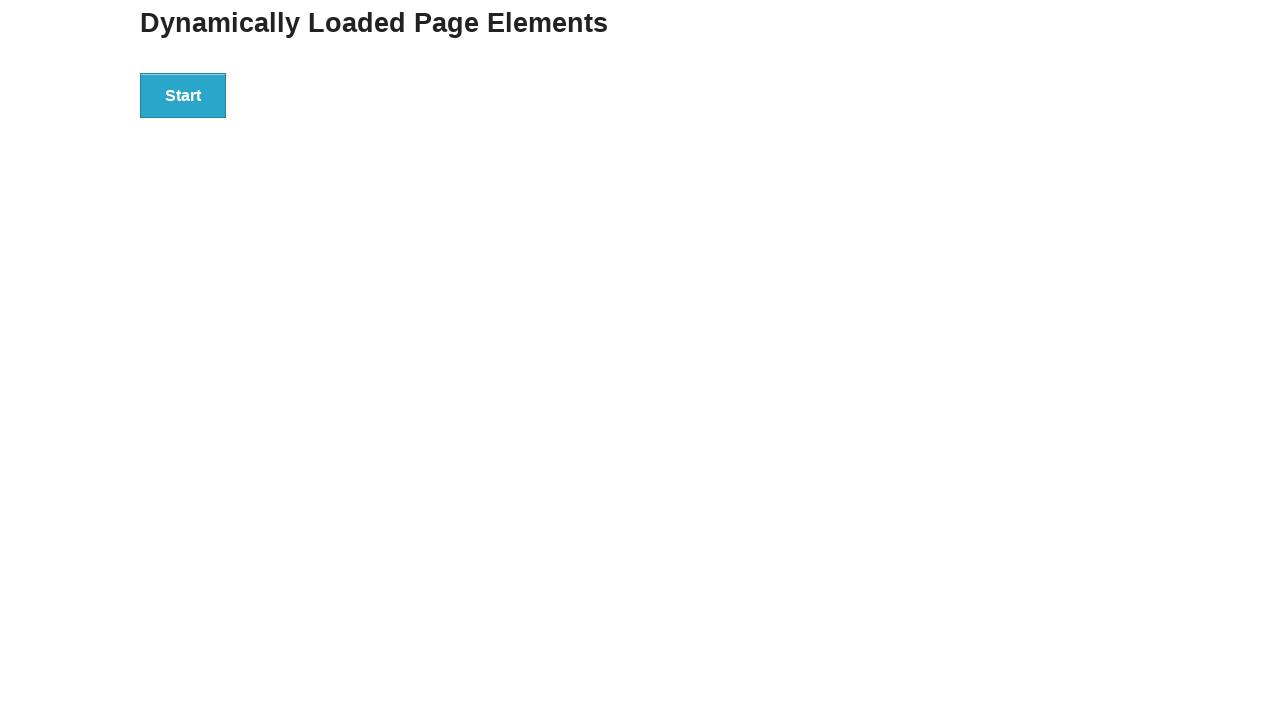

Navigated to dynamic loading test page
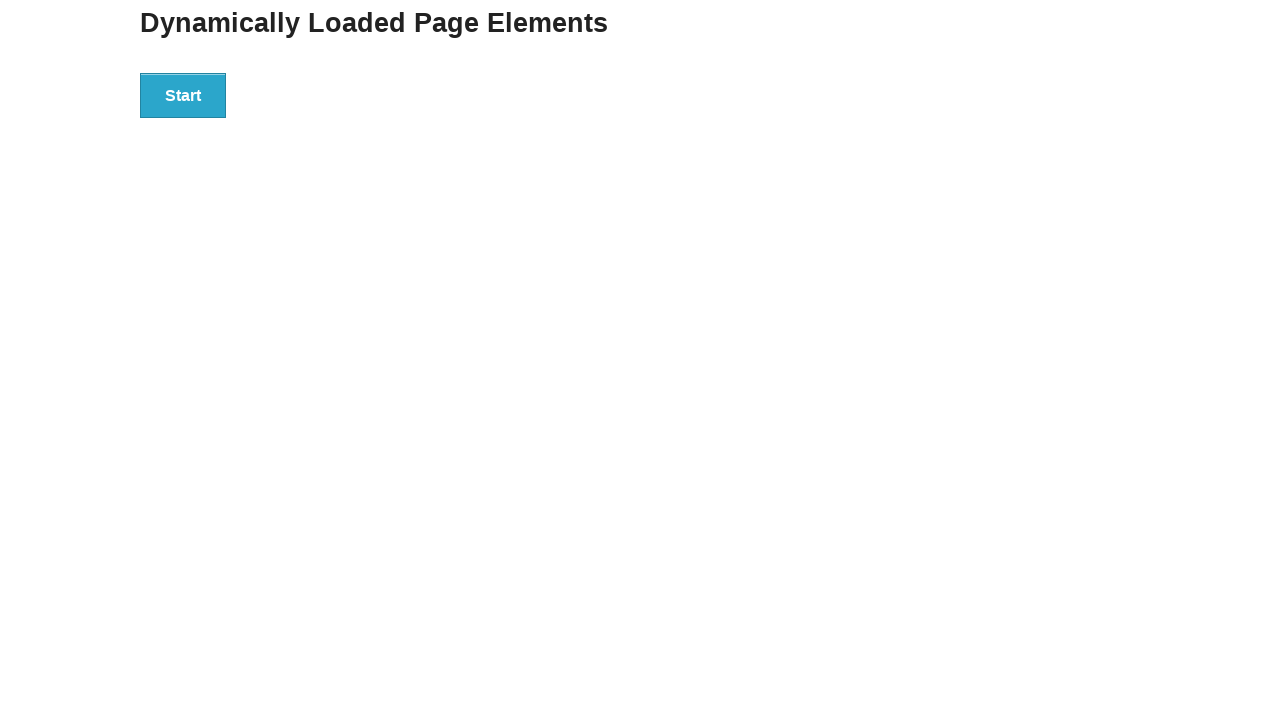

Clicked Start button to initiate dynamic loading at (183, 95) on div#start > button
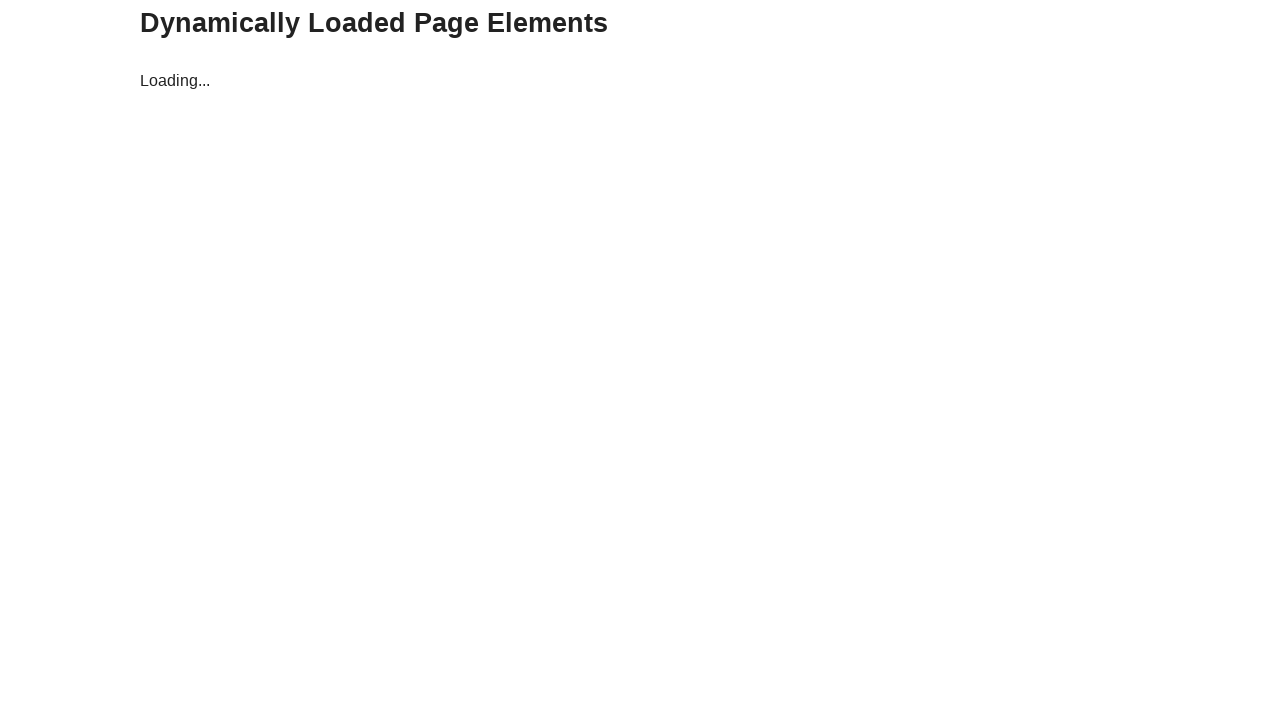

Waited for 'Hello World!' text to appear after loading completes
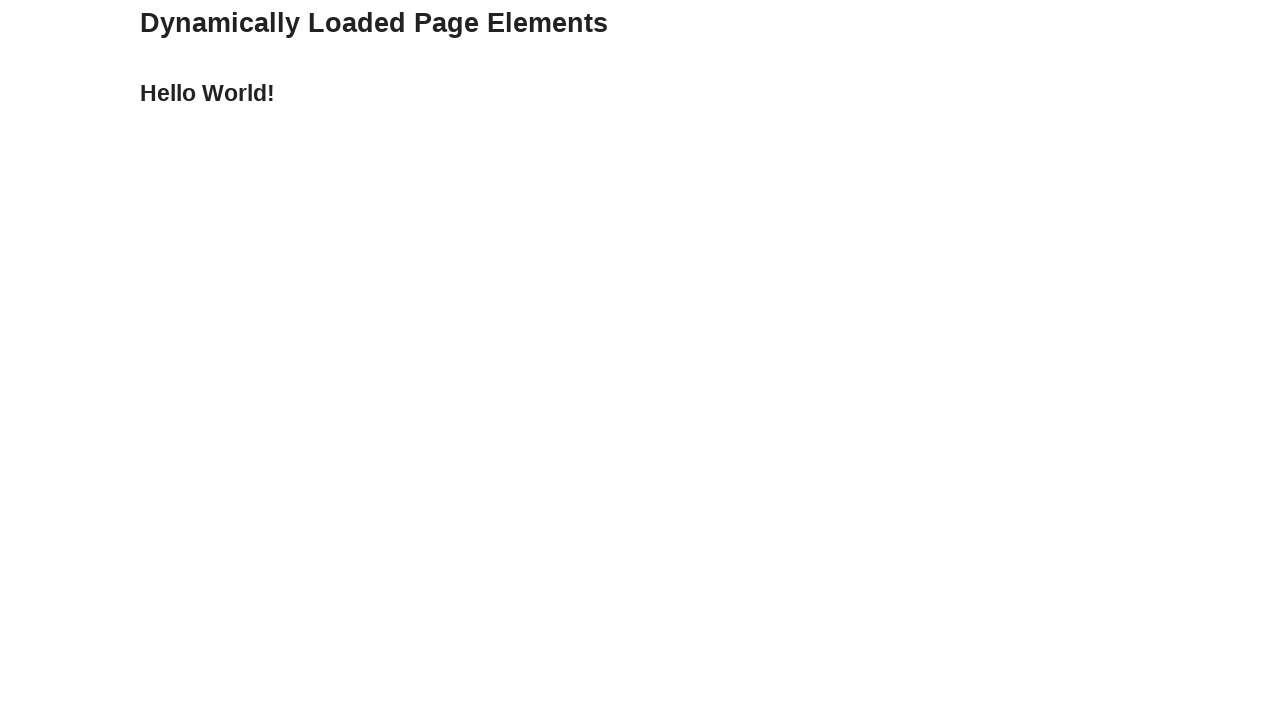

Retrieved text content from finish element
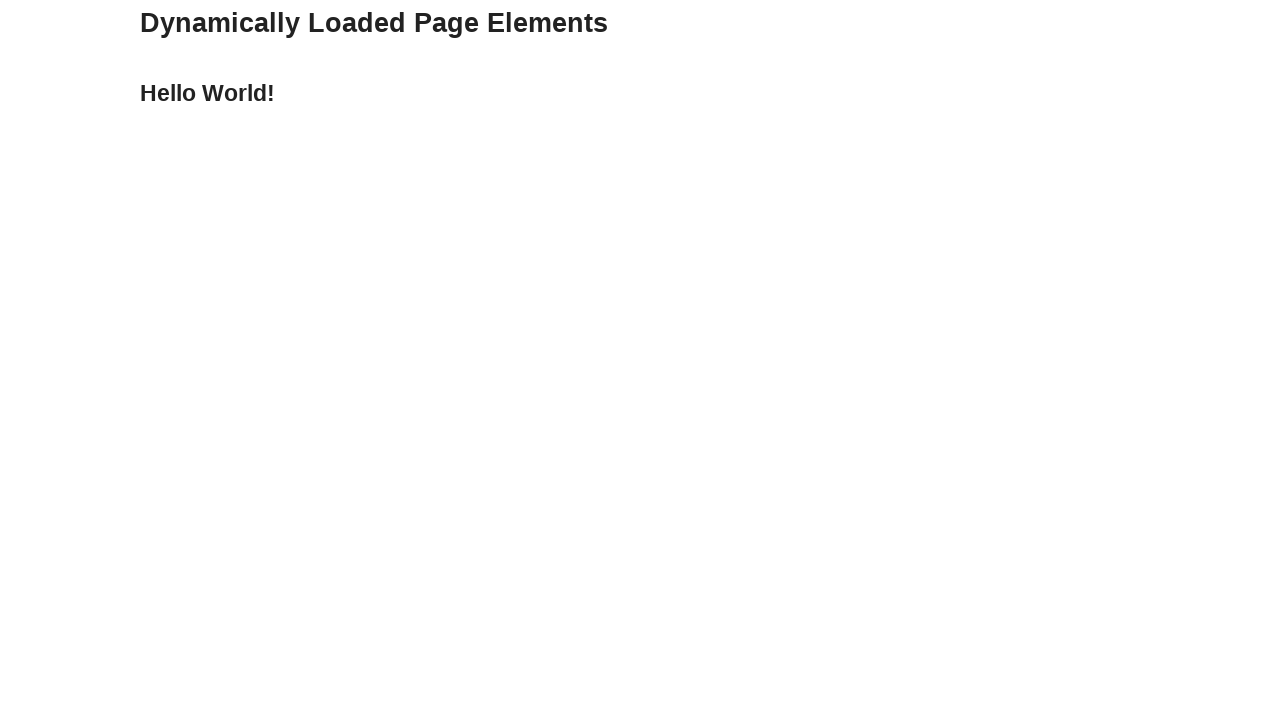

Verified 'Hello World!' text is displayed correctly
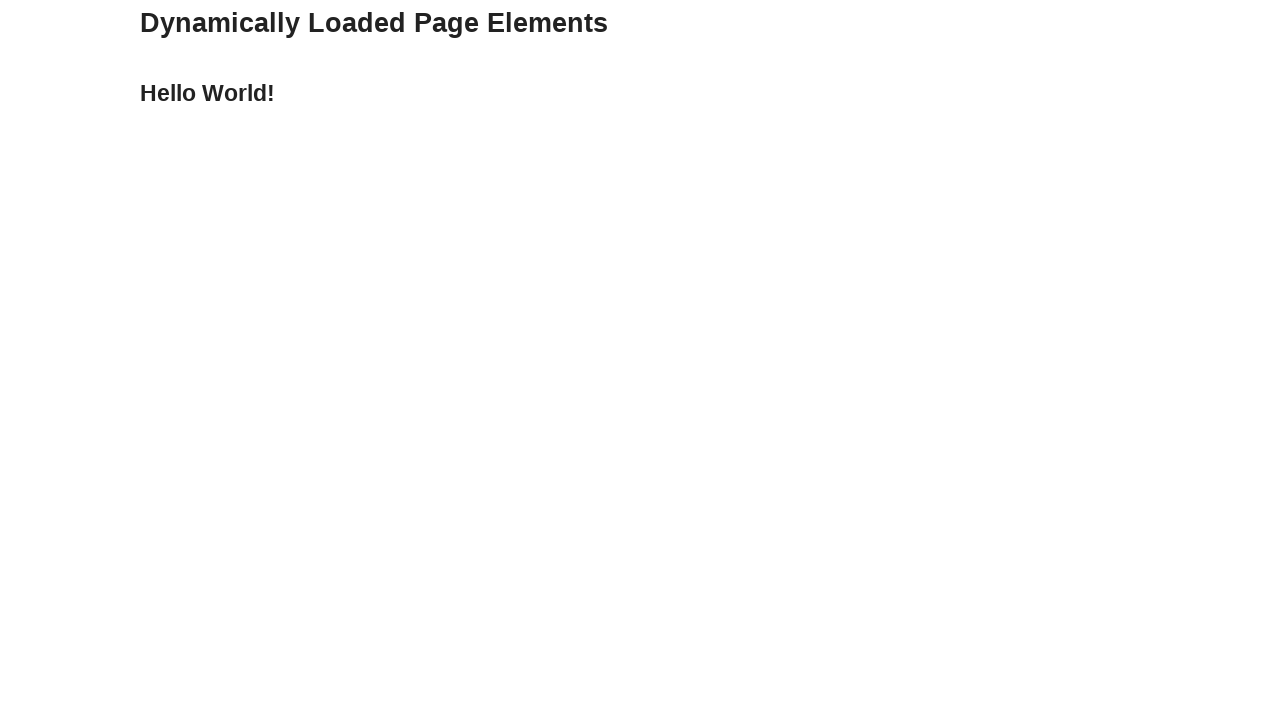

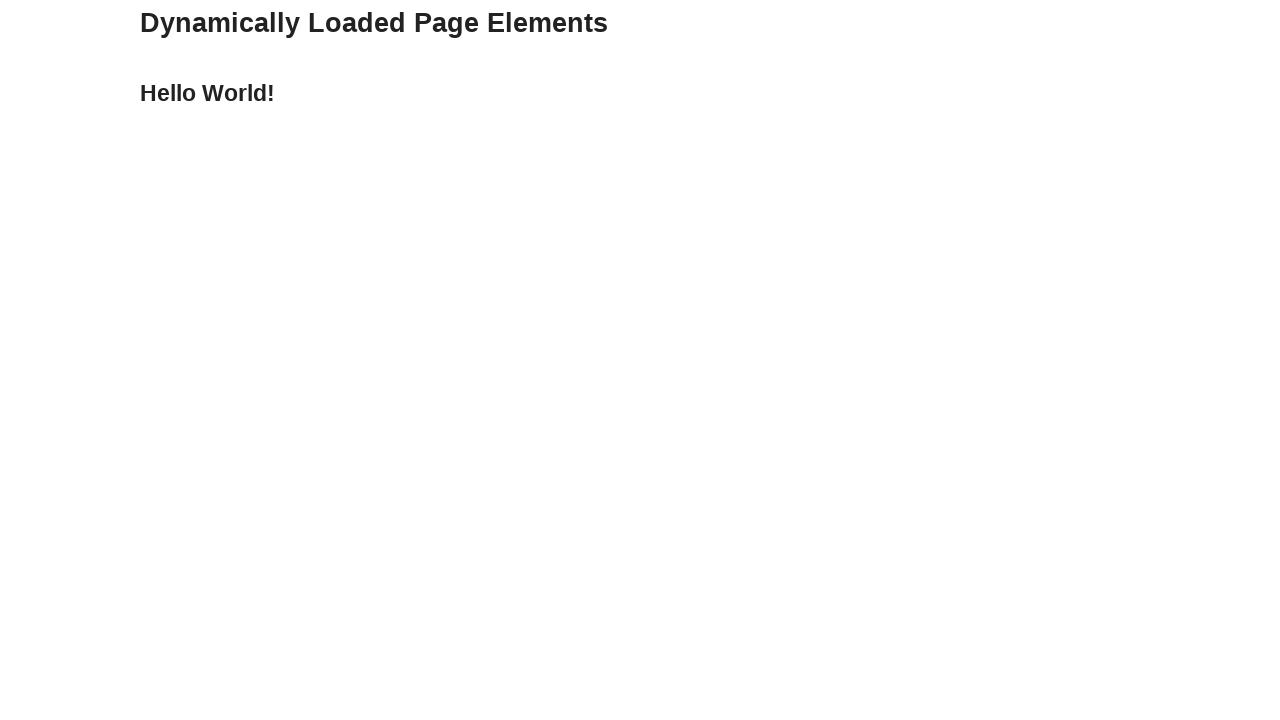